Navigates to a page with images, waits for them to load, and verifies that multiple images are present on the page

Starting URL: https://bonigarcia.dev/selenium-webdriver-java/loading-images.html

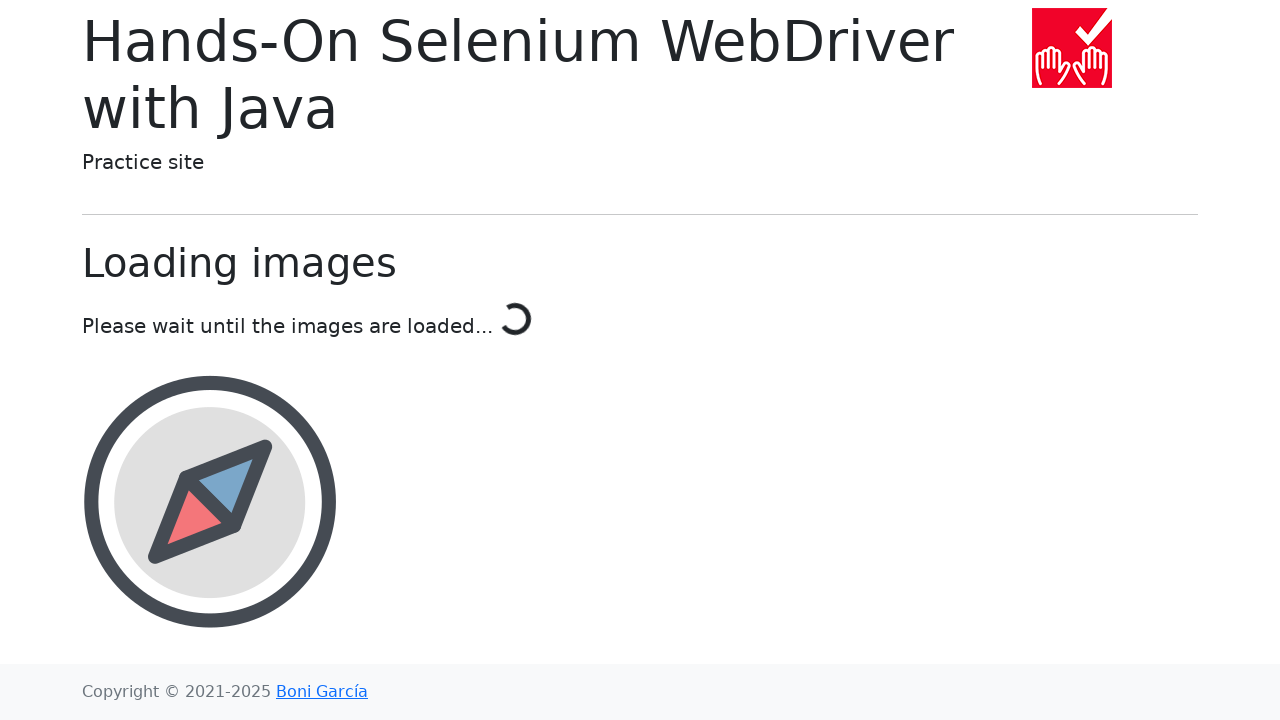

Waited for landscape image to be visible, indicating images have loaded
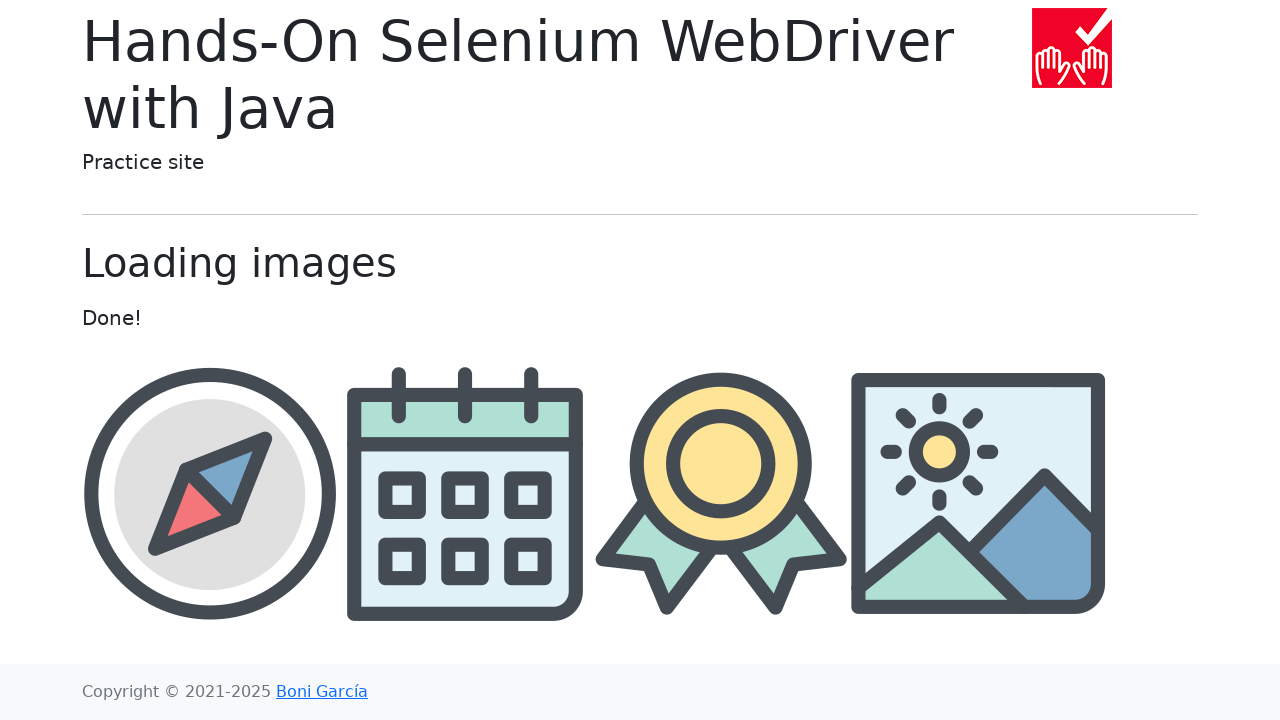

Retrieved all image elements from the page
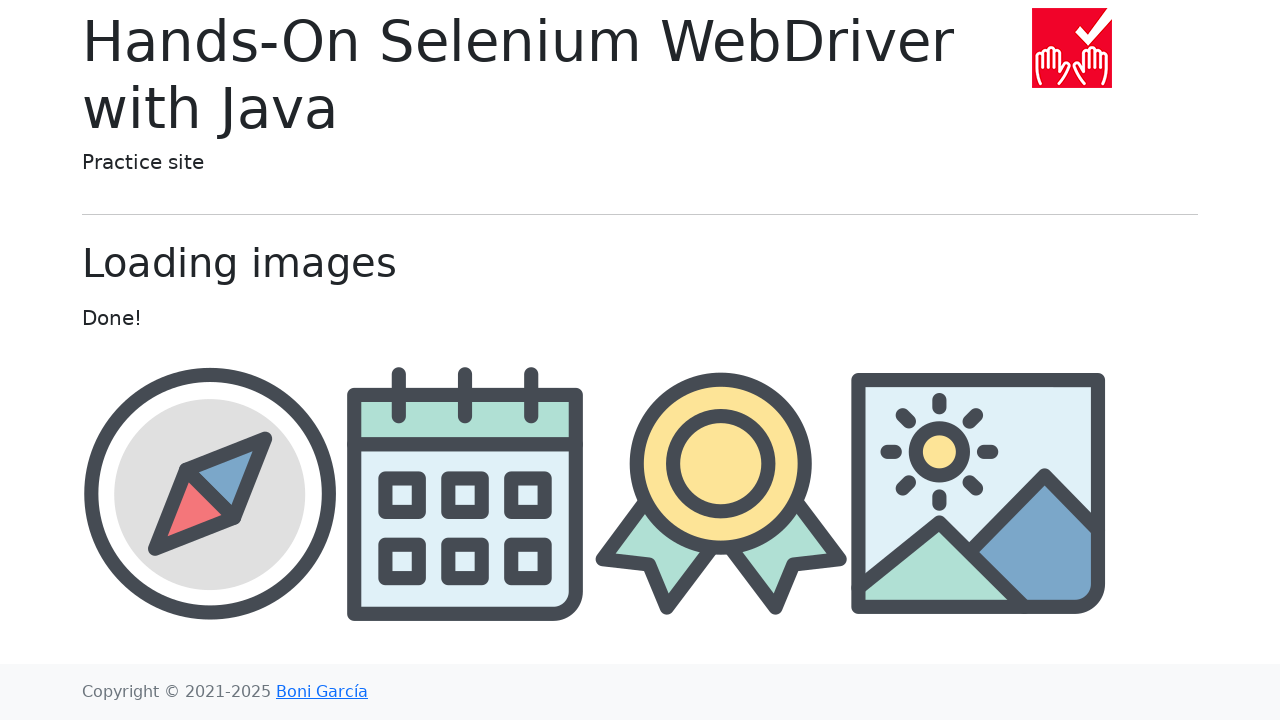

Verified that at least 3 images are present on the page (found 5 images)
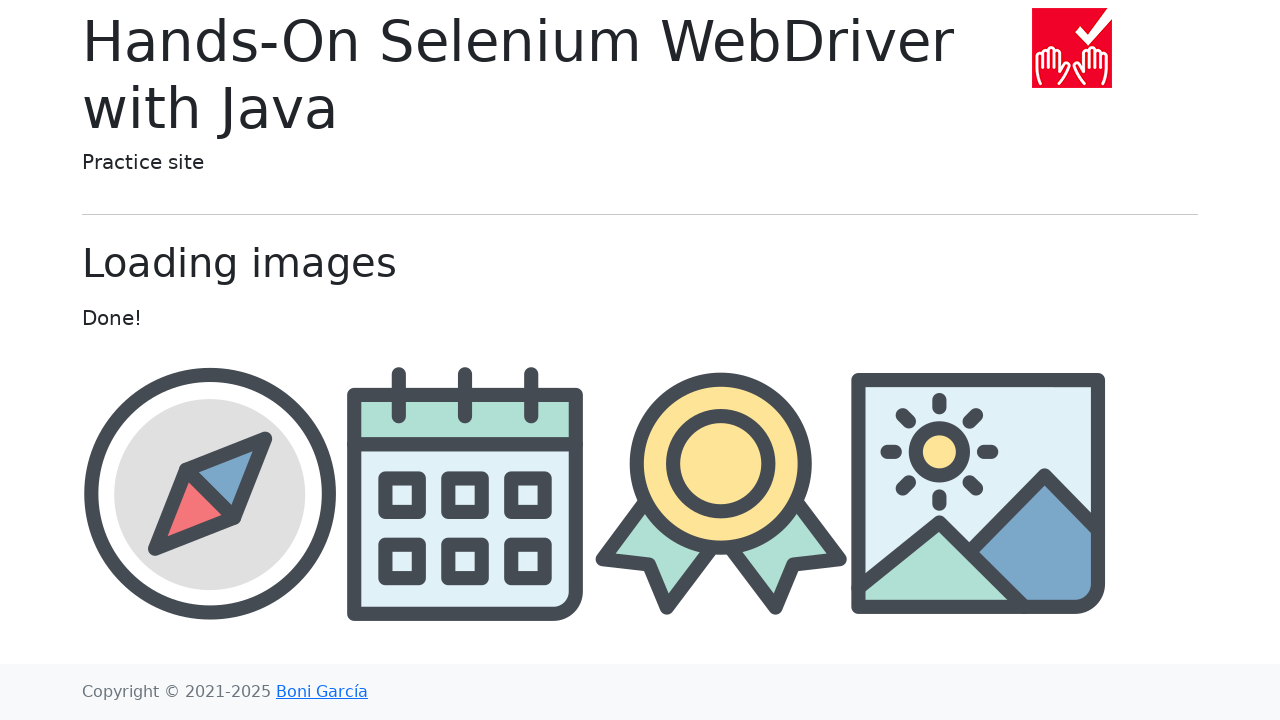

Retrieved the src attribute of the third image
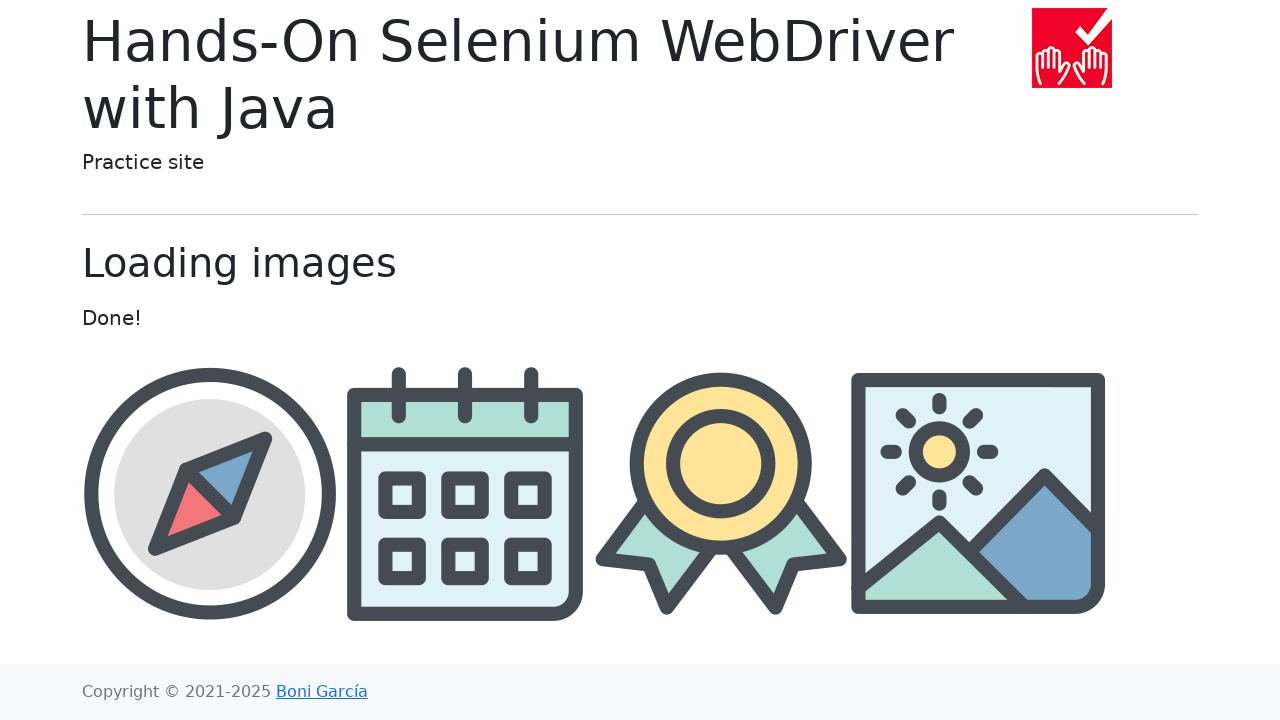

Verified that the third image has a valid src attribute
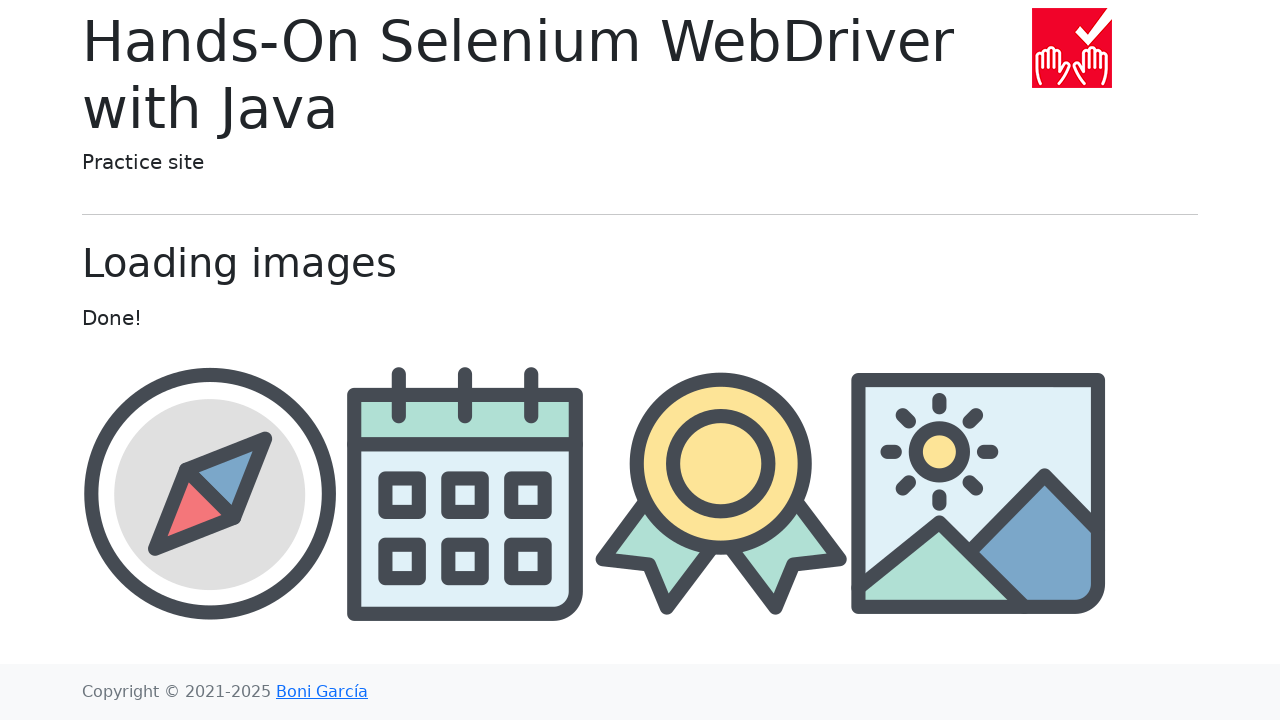

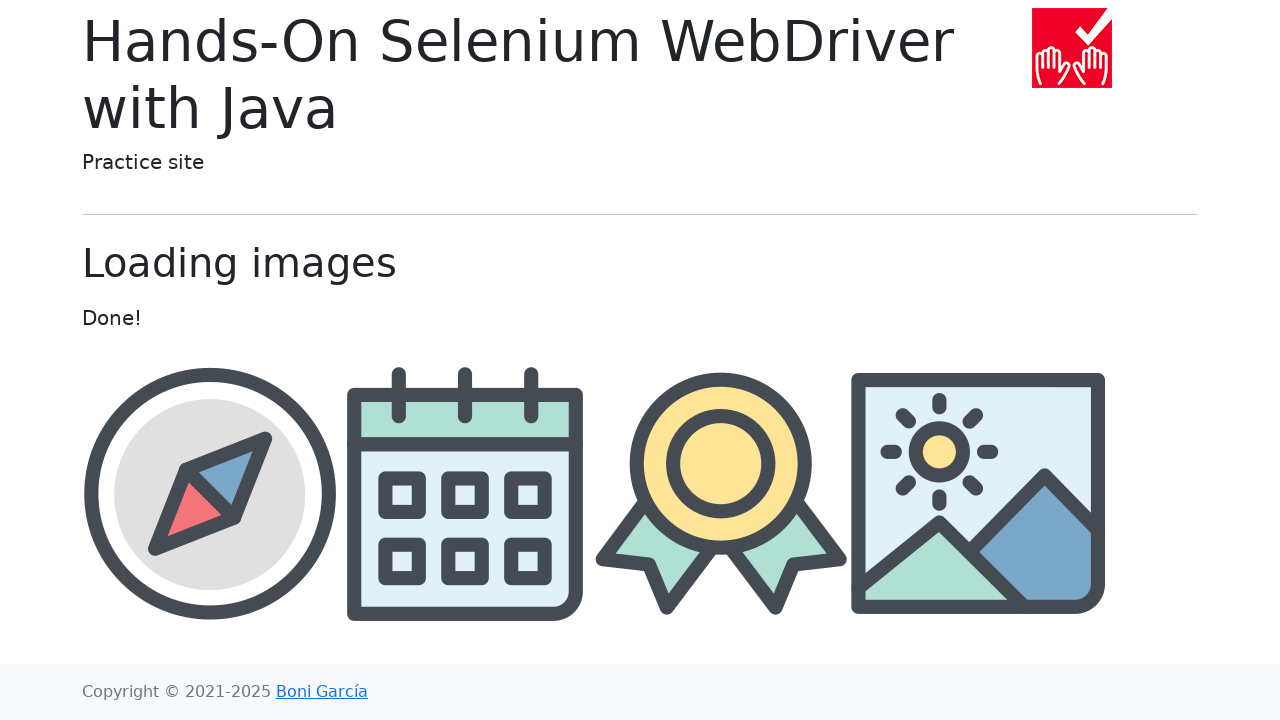